Tests jQuery UI drag and drop functionality by dragging an element into a droppable area within an iframe, then navigates to the Button page

Starting URL: https://jqueryui.com/droppable/

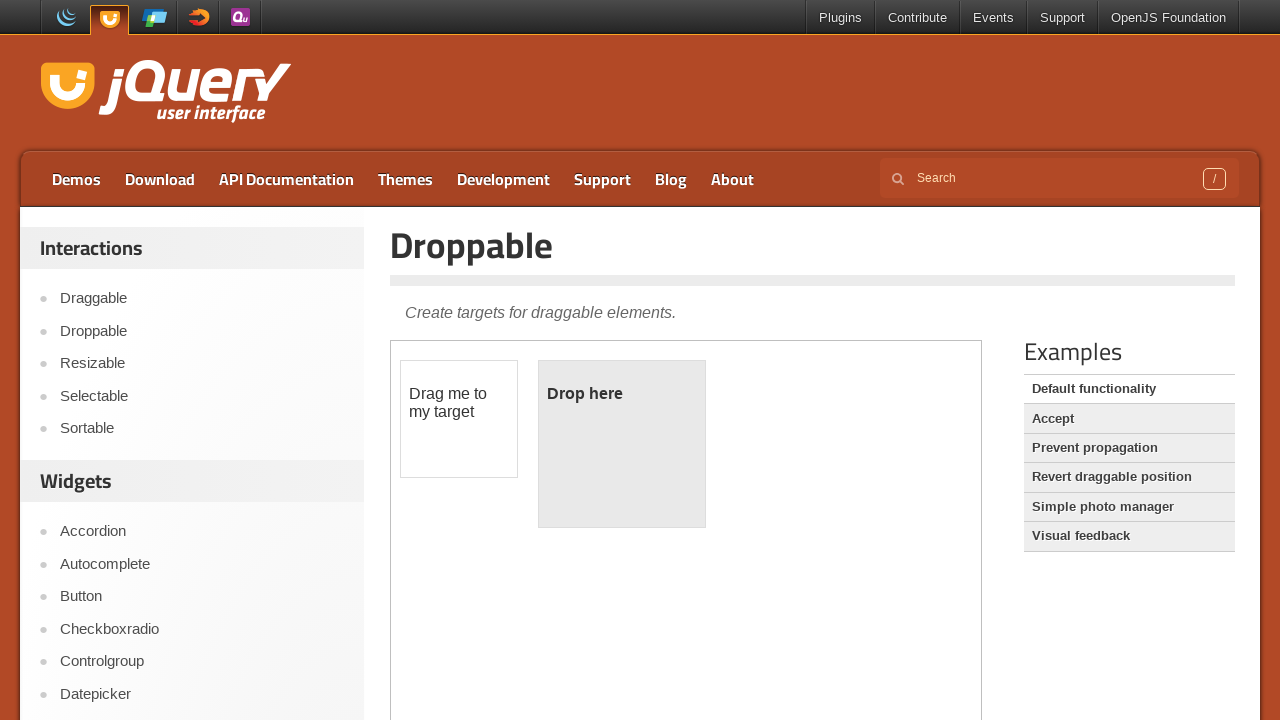

Scrolled down to view the drag and drop demo area
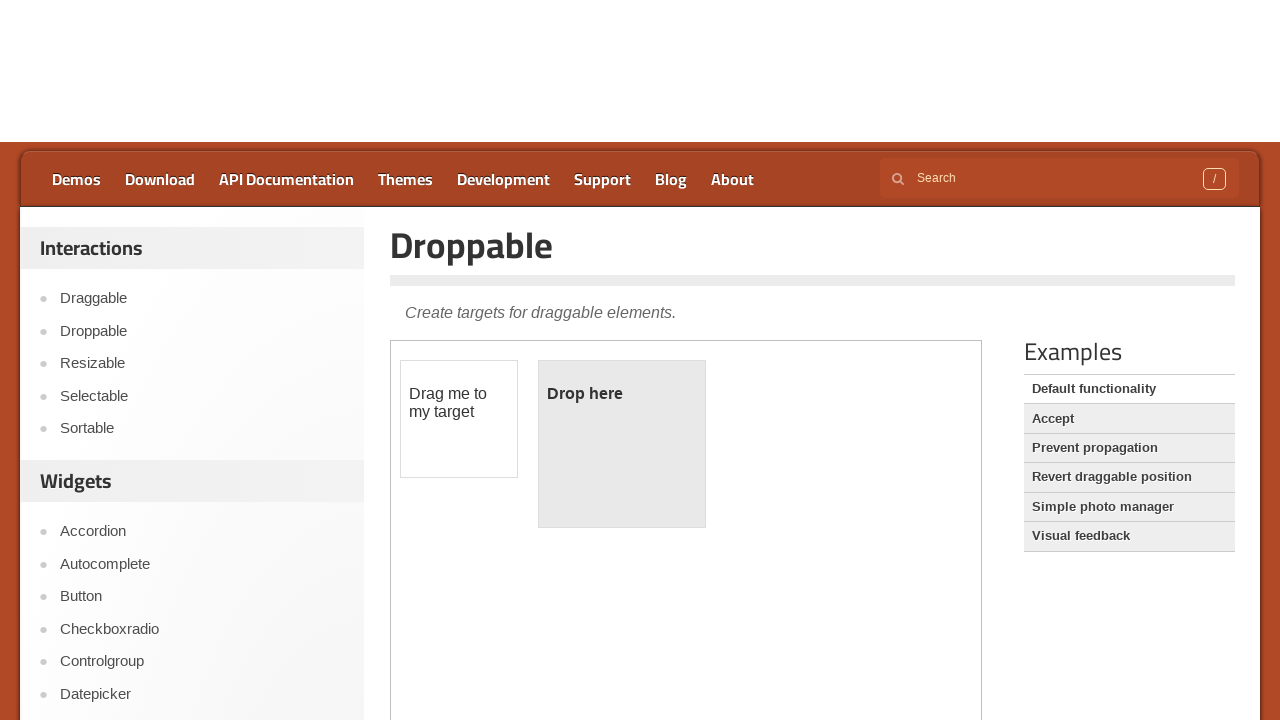

Located the iframe containing the drag and drop demo
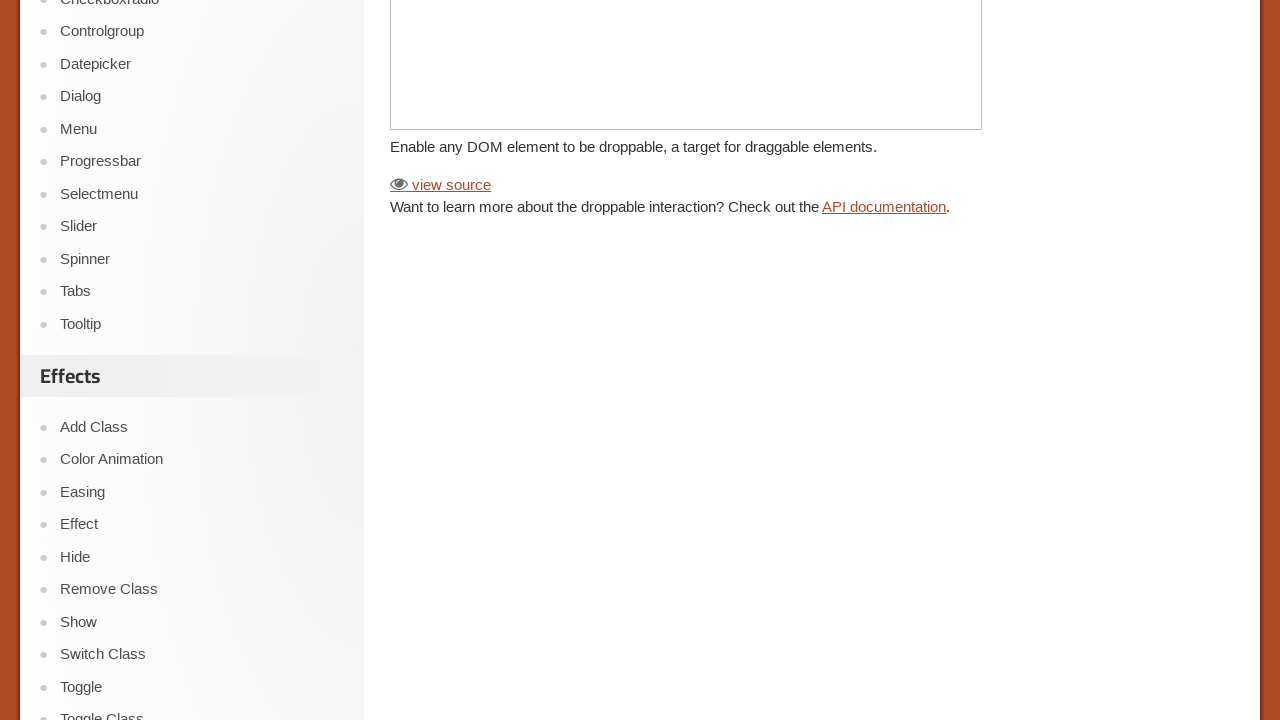

Located the draggable element
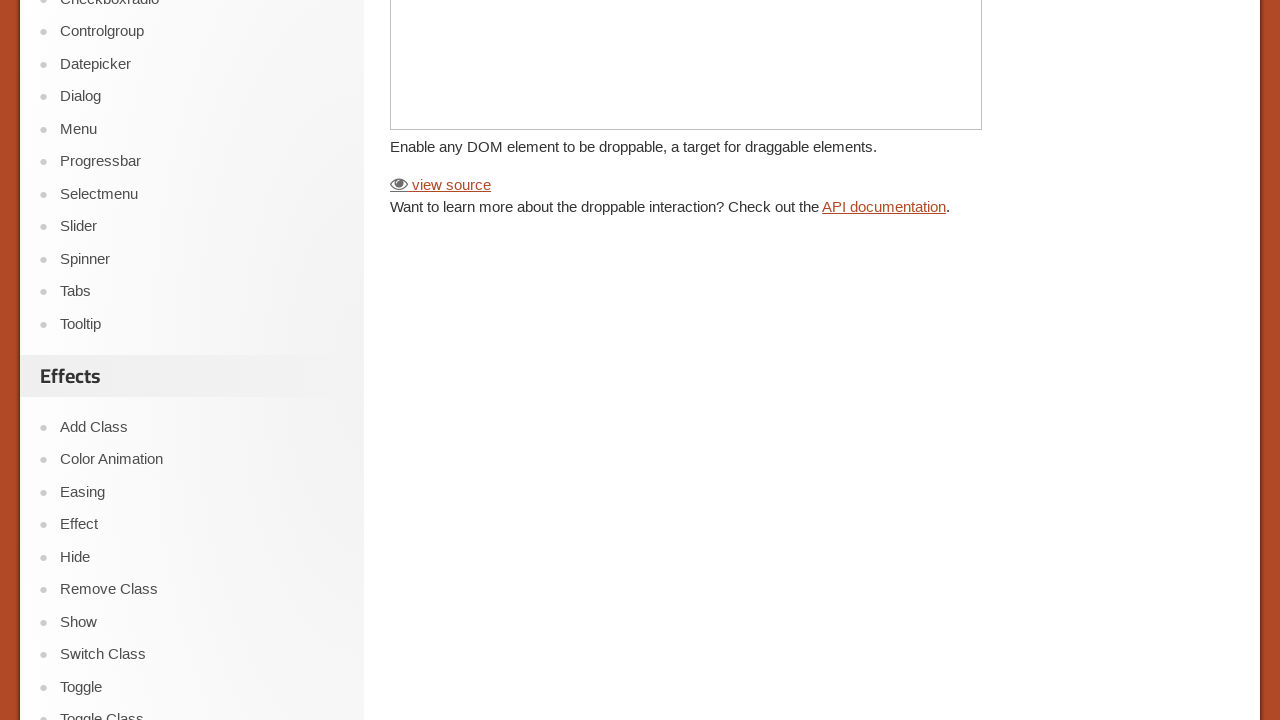

Located the droppable target area
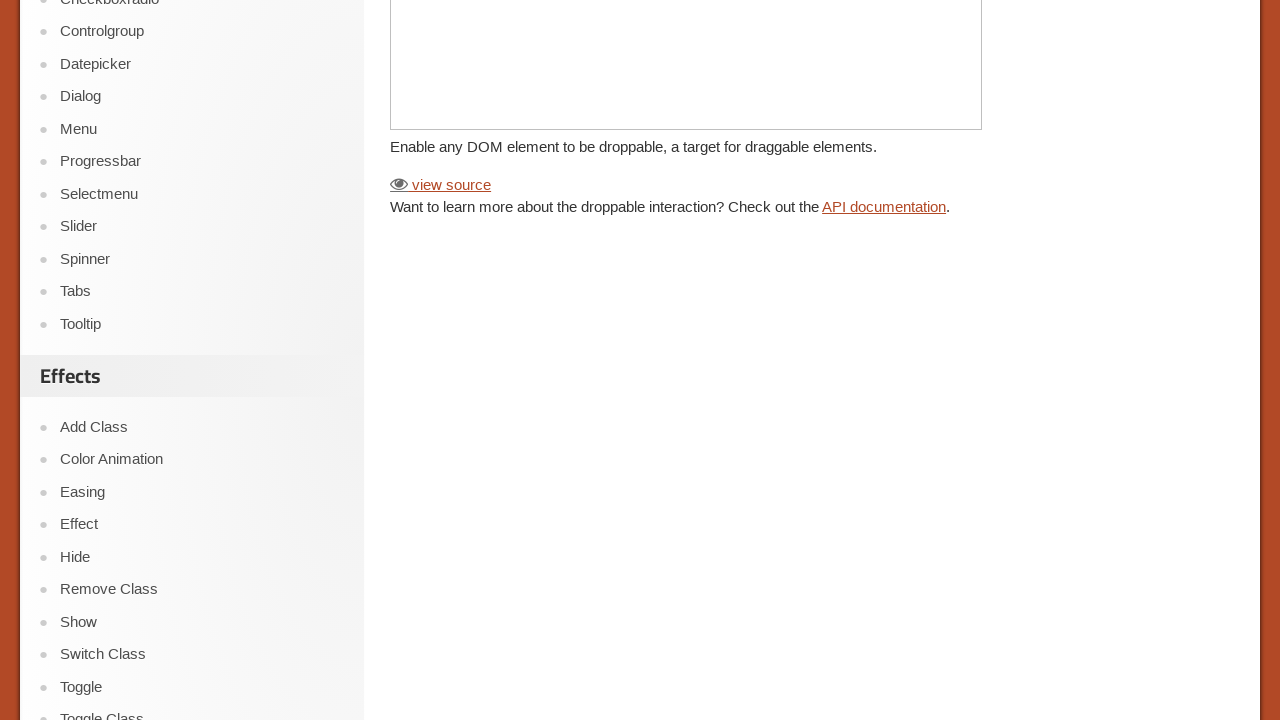

Dragged element into the droppable area at (622, 386)
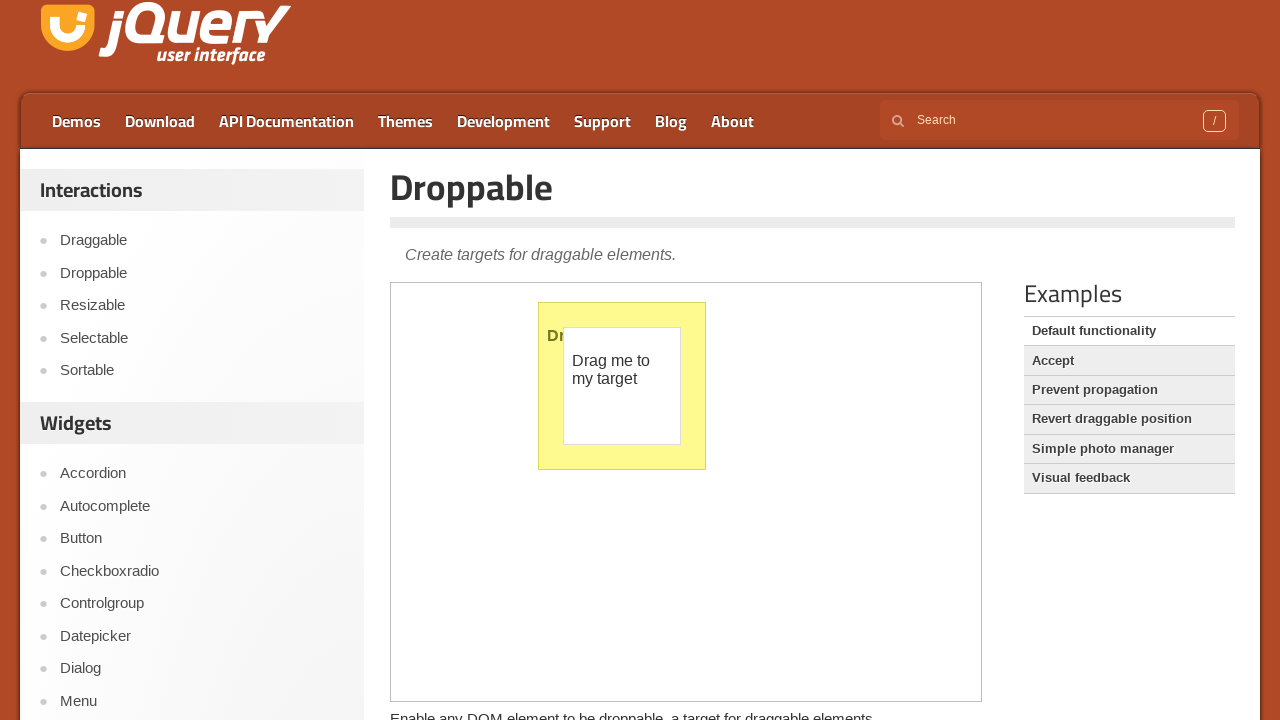

Retrieved text from droppable area to verify drop success
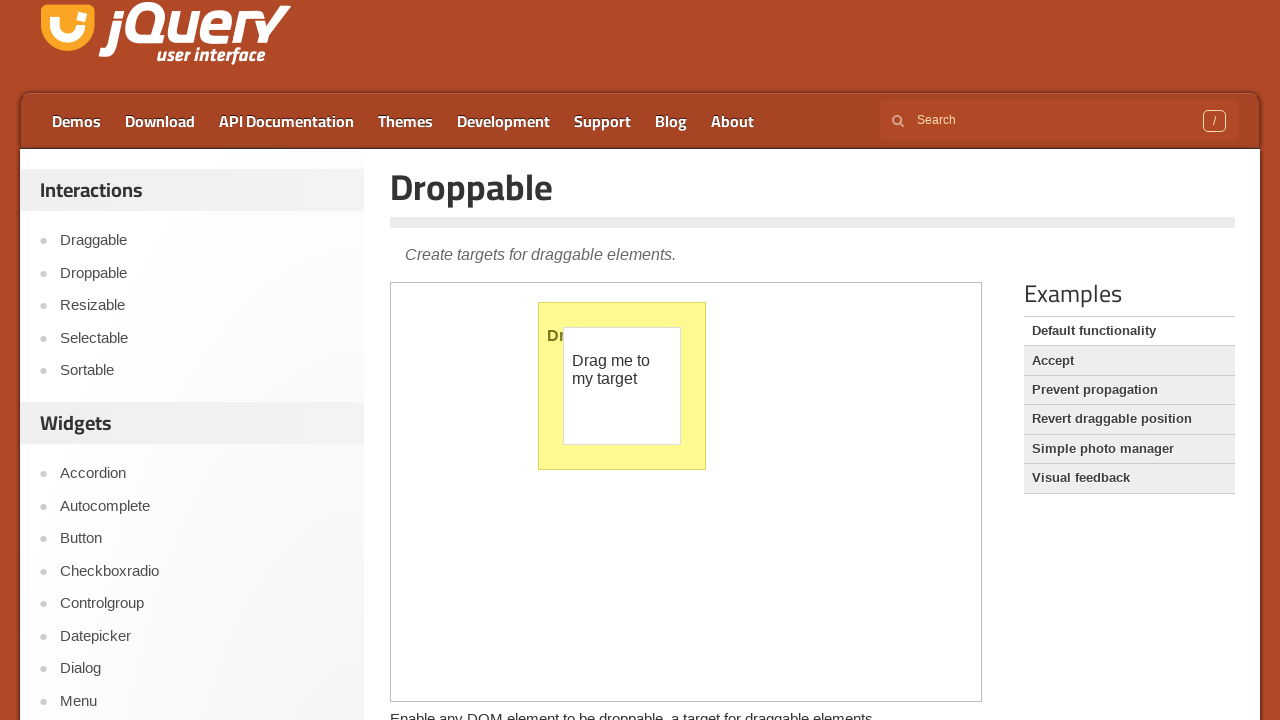

Clicked the Button link to navigate to Button page at (202, 539) on text=Button
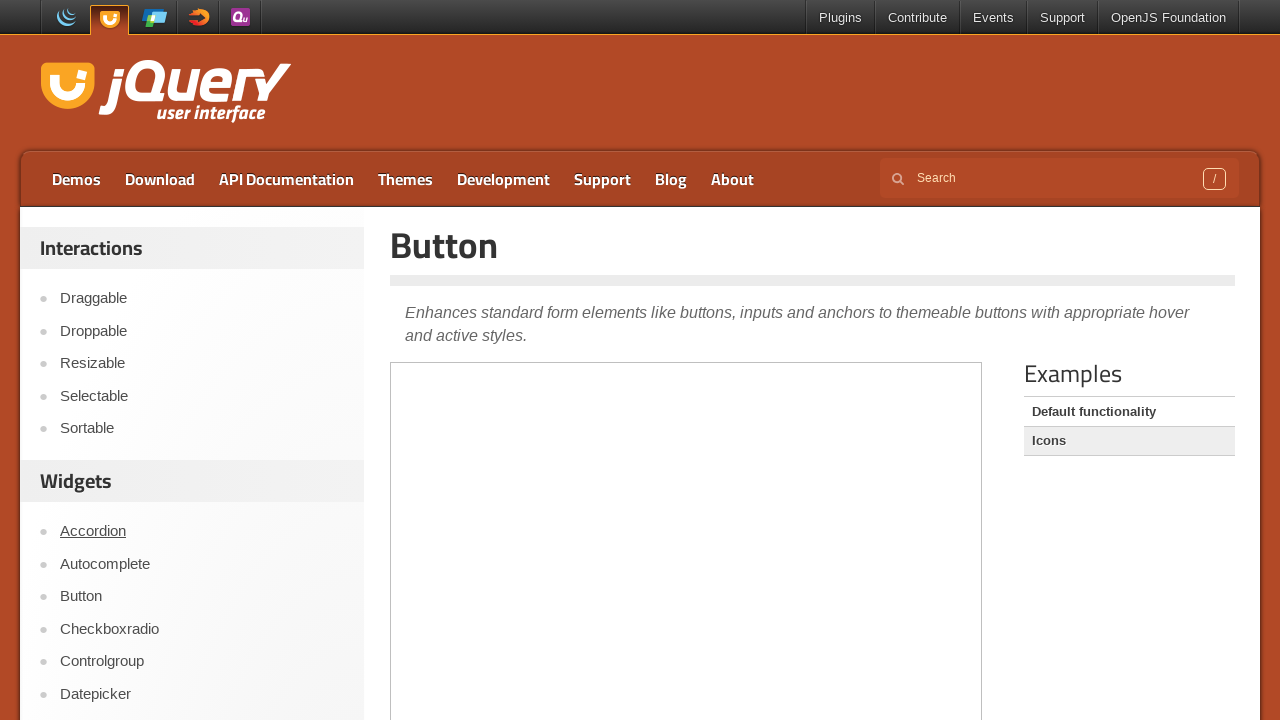

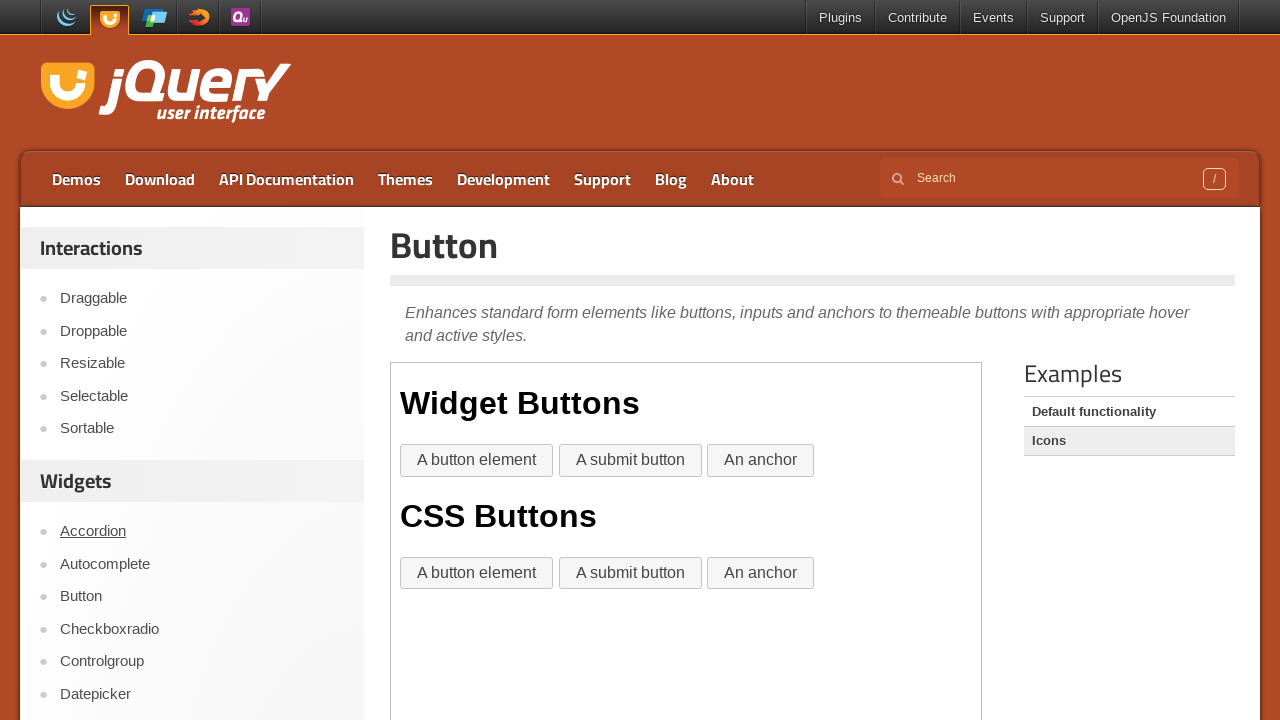